Tests drag and drop functionality by dragging column A to column B and verifying the columns swap positions.

Starting URL: https://the-internet.herokuapp.com/drag_and_drop

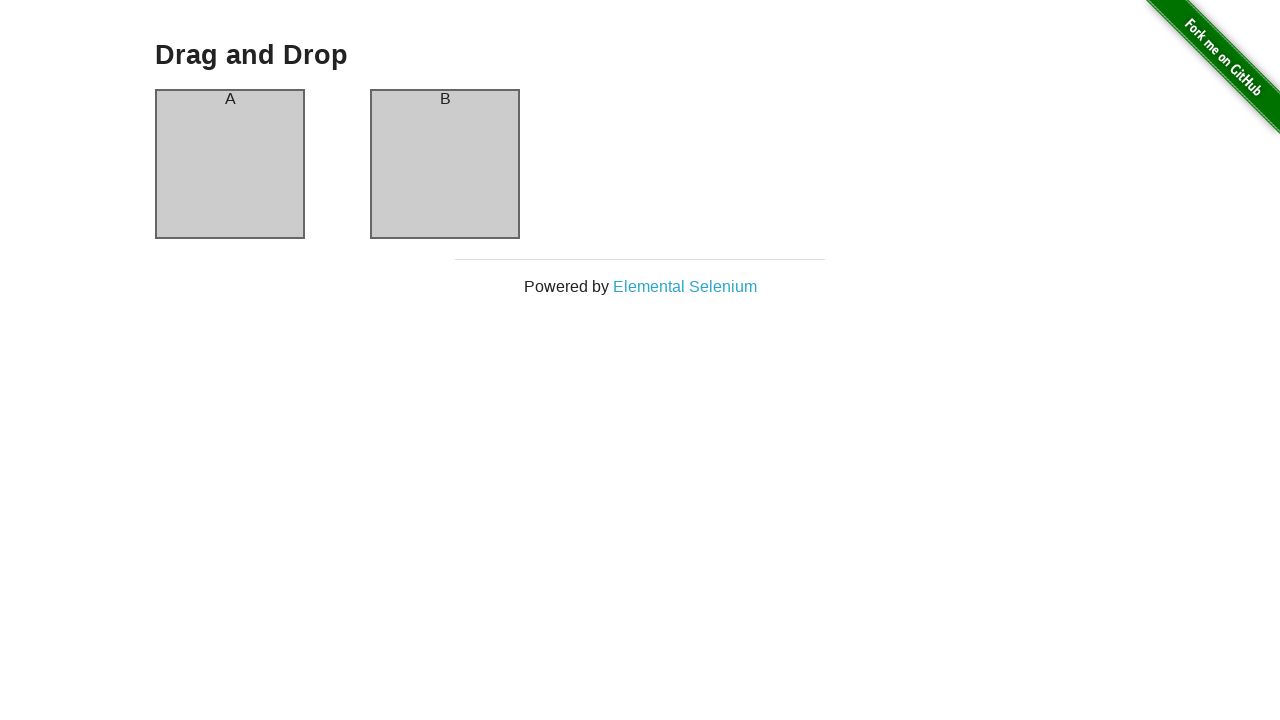

Waited for column A to be visible
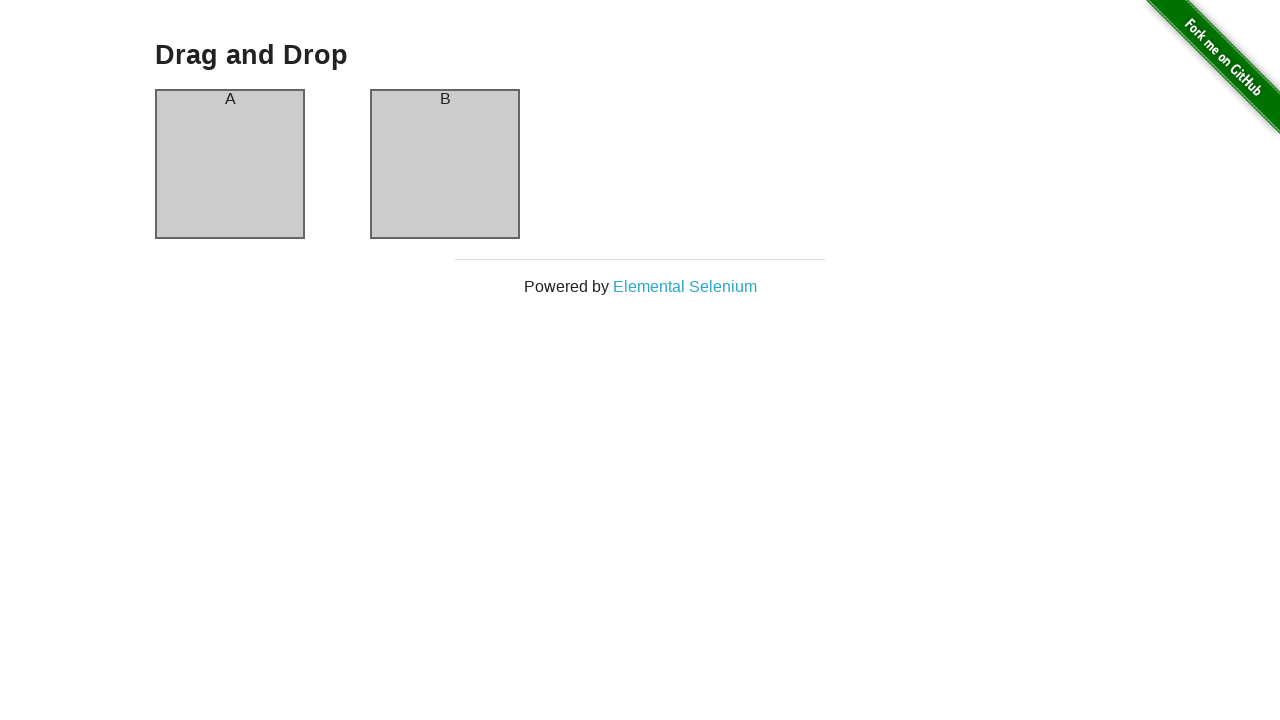

Waited for column B to be visible
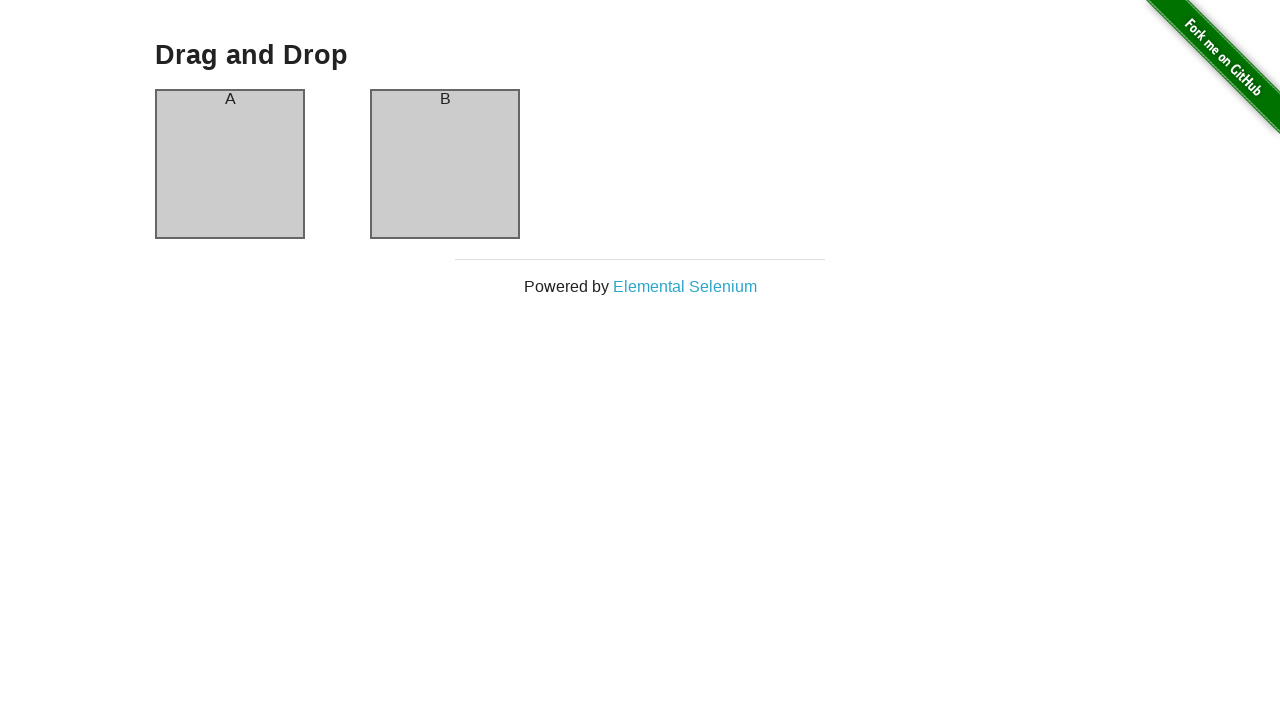

Dragged column A to column B at (445, 164)
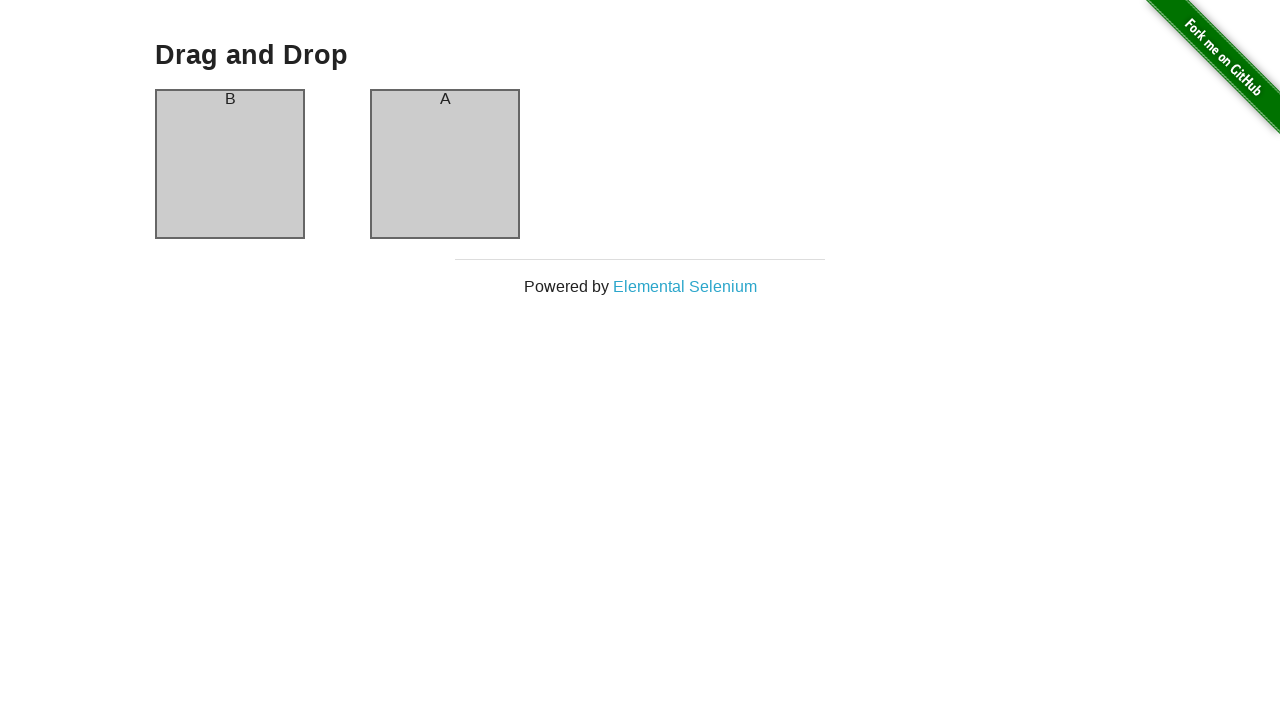

Dragged column B back to column A at (230, 164)
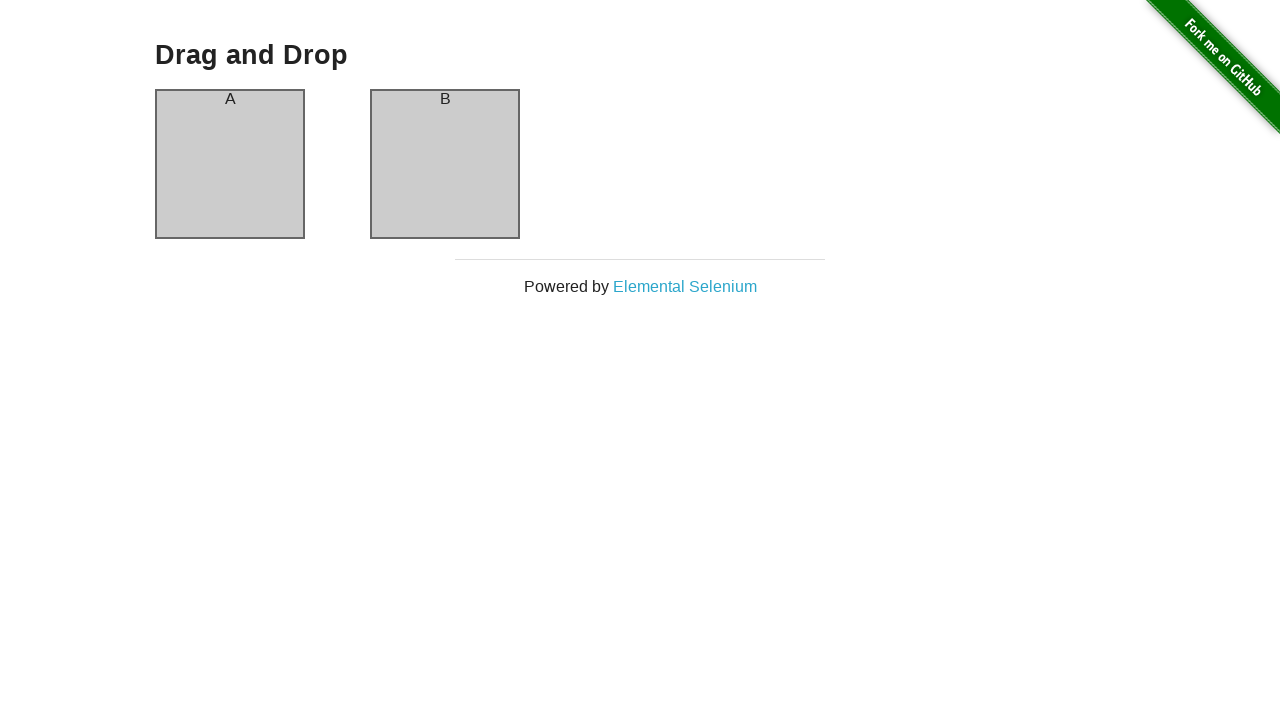

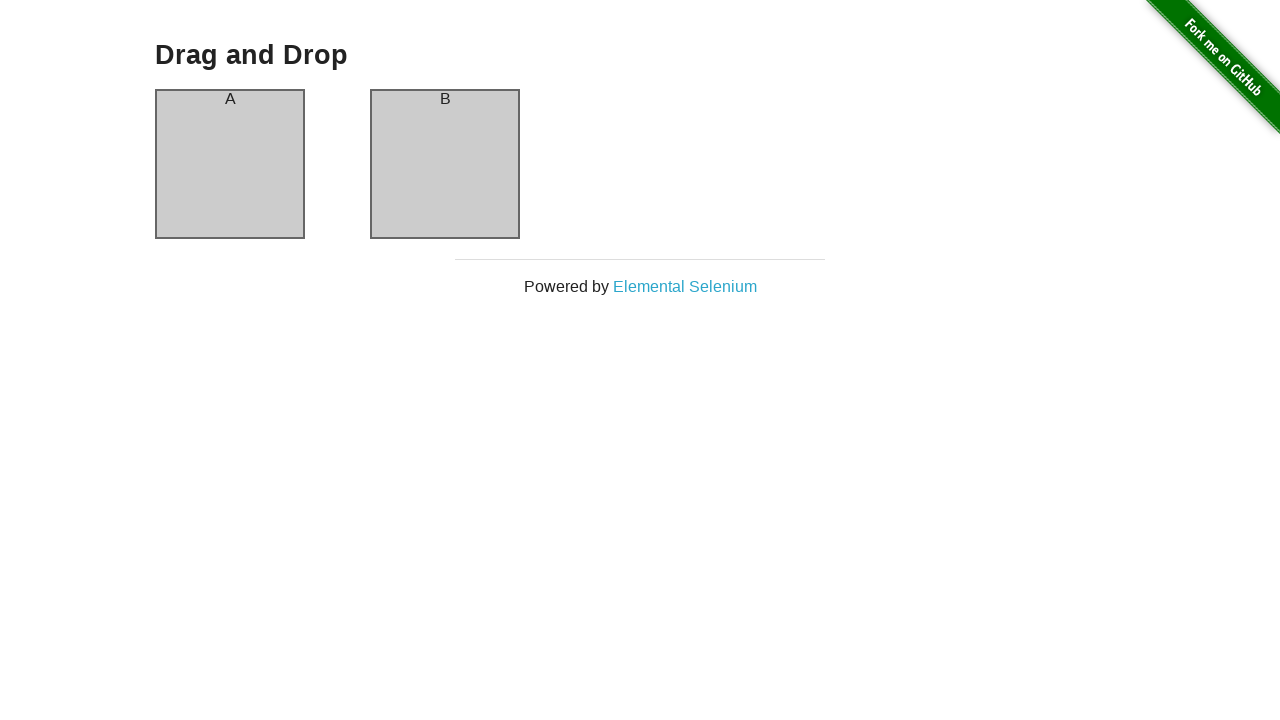